Tests date calculator functionality by entering a date in the start date field

Starting URL: https://fincalculator.ru/kalkulyator-dnej?ysclid=lnbpcpoo7797276405

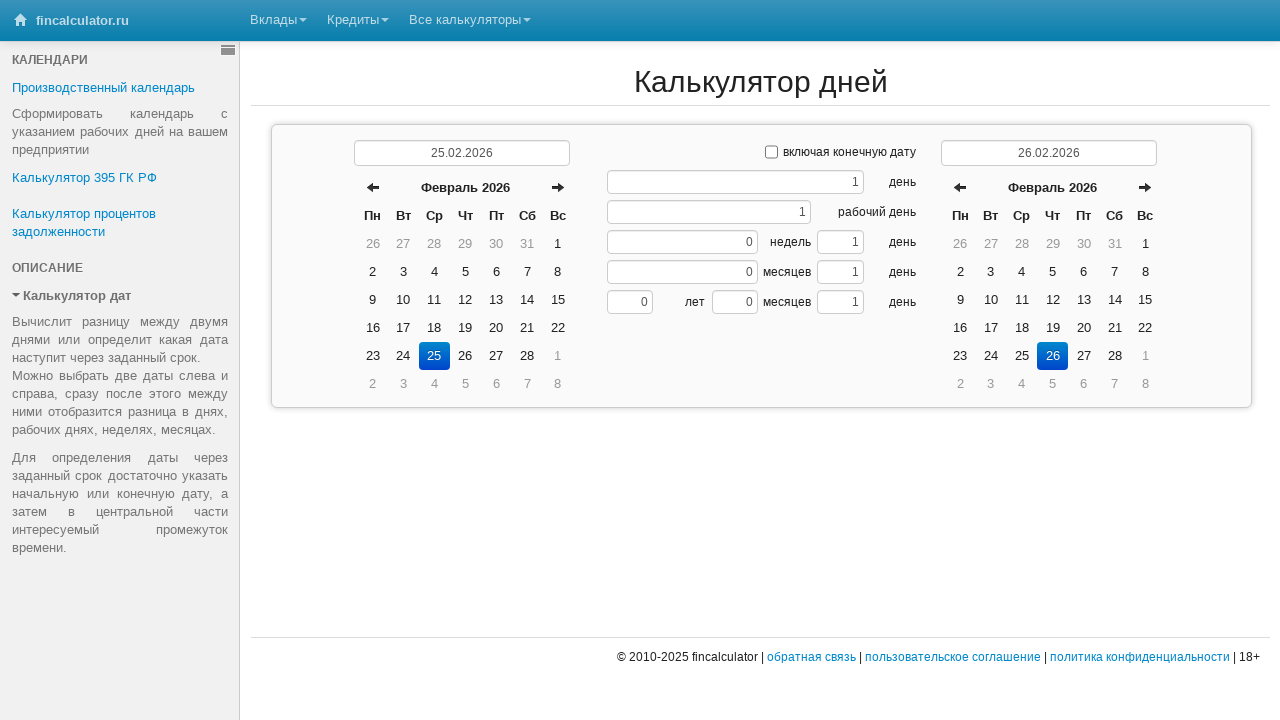

Clicked on the start date input field at (462, 153) on input#start\.value
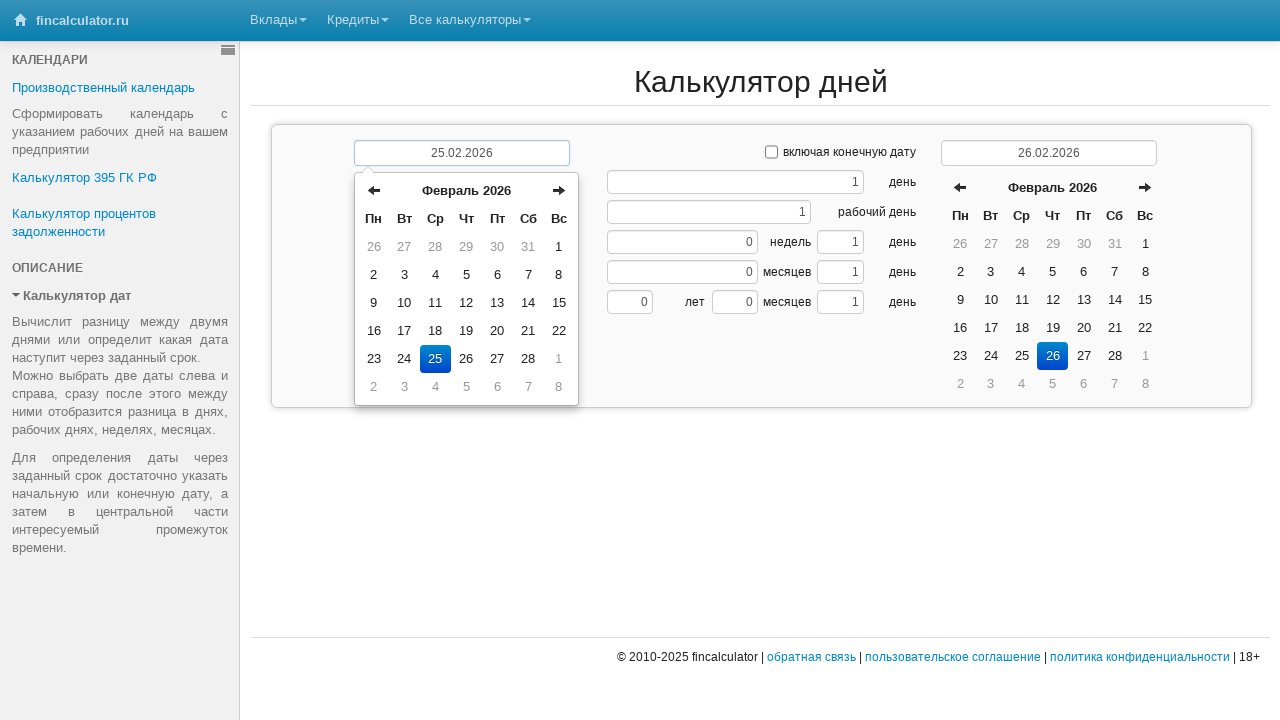

Selected all text in the start date field on input#start\.value
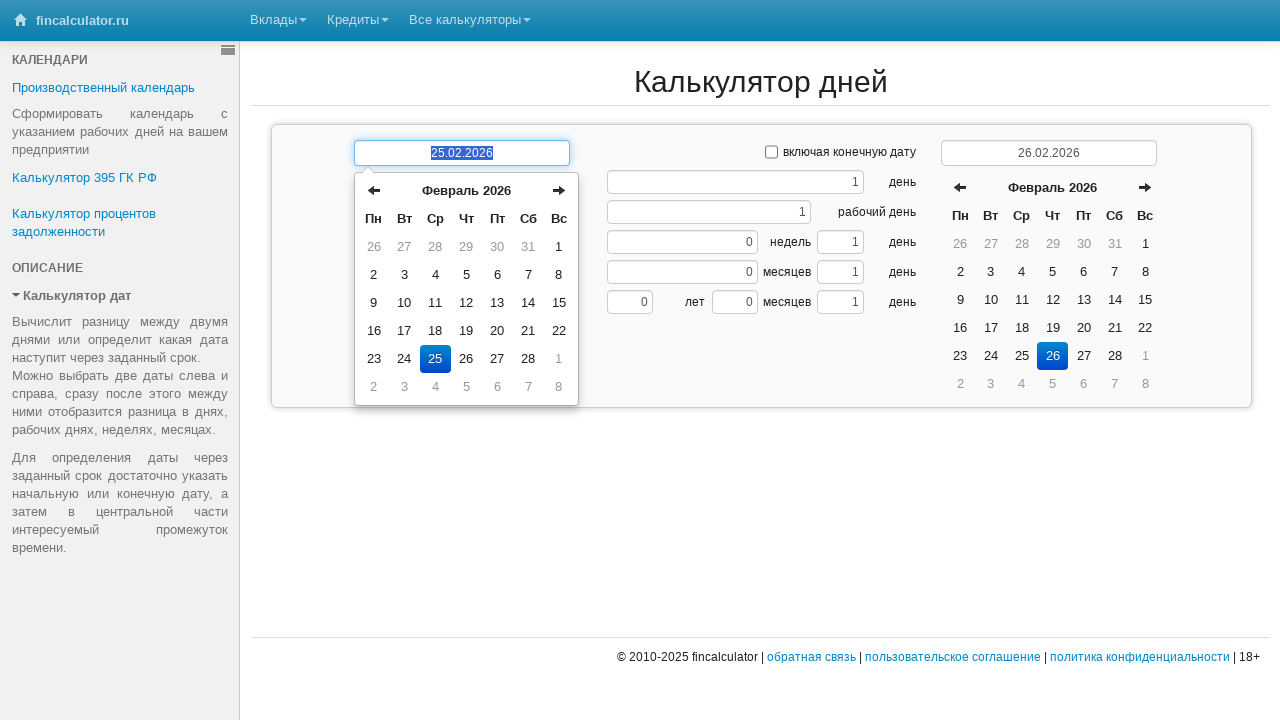

Cleared the existing date value on input#start\.value
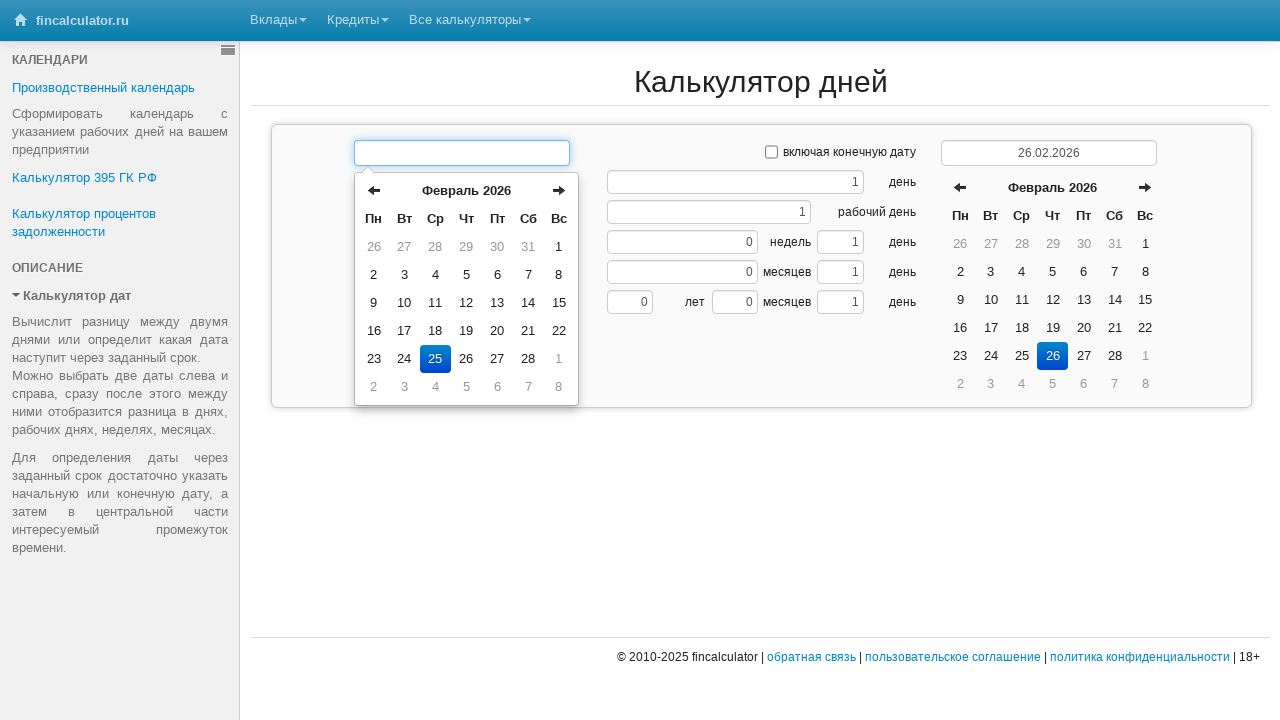

Entered new date '06.04.2021' in the start date field on input#start\.value
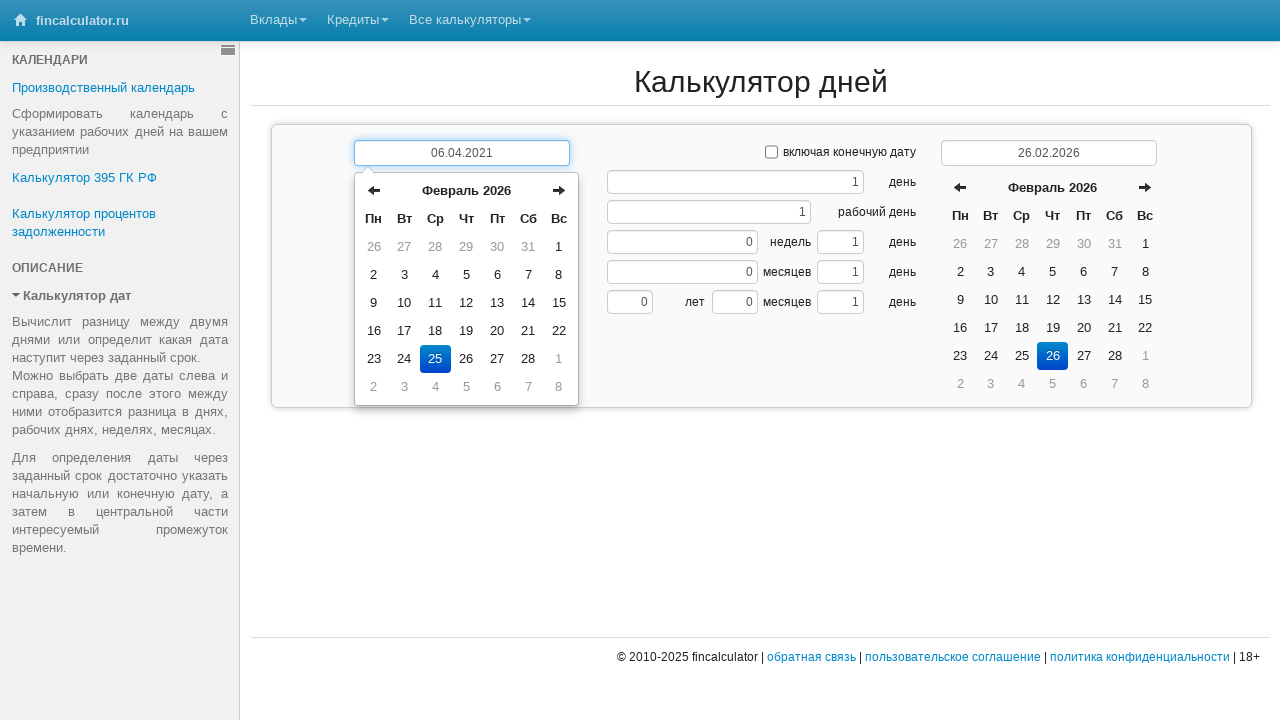

Submitted the date by pressing Enter on input#start\.value
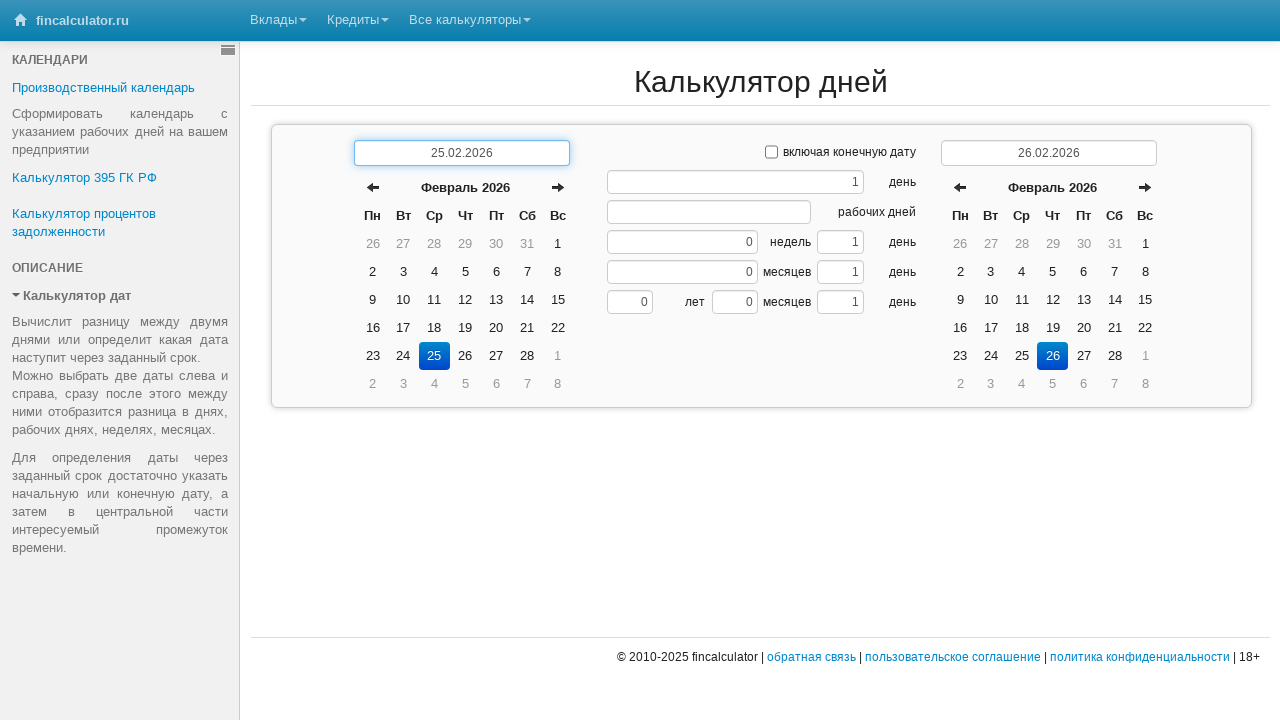

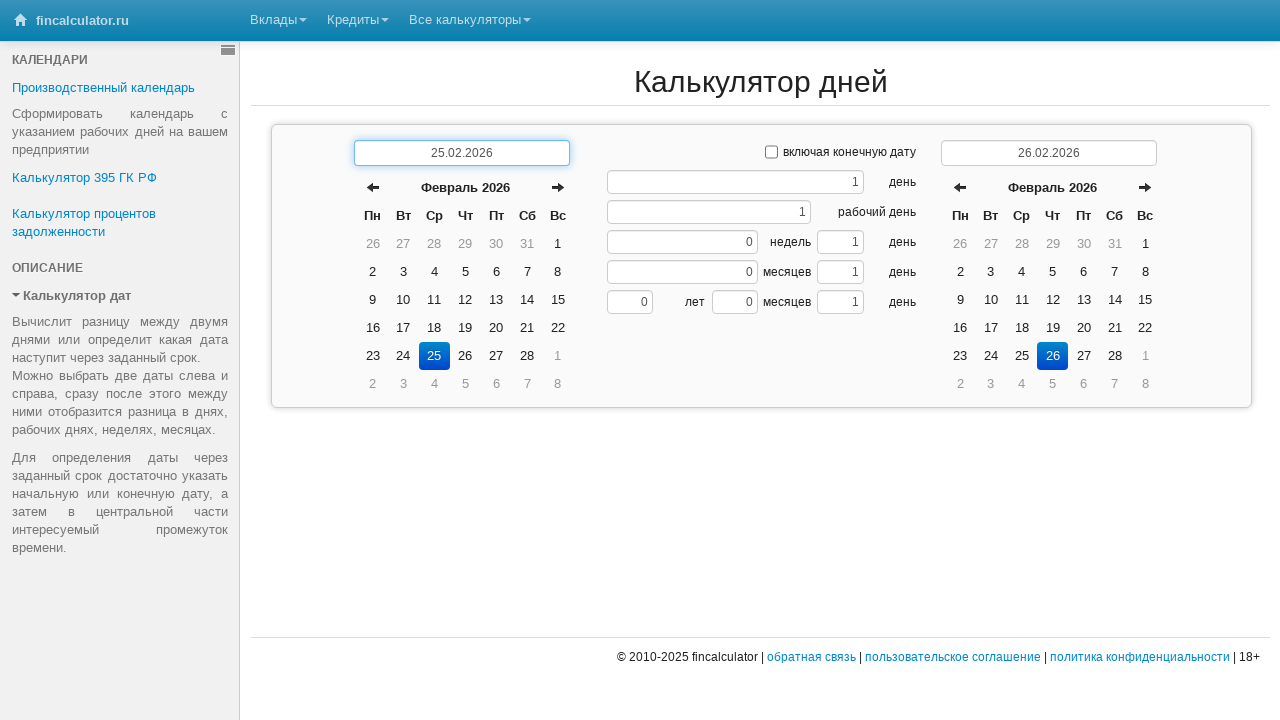